Solves a math problem by extracting a value from an image attribute, calculating the result, and submitting a form with checkboxes

Starting URL: http://suninjuly.github.io/get_attribute.html

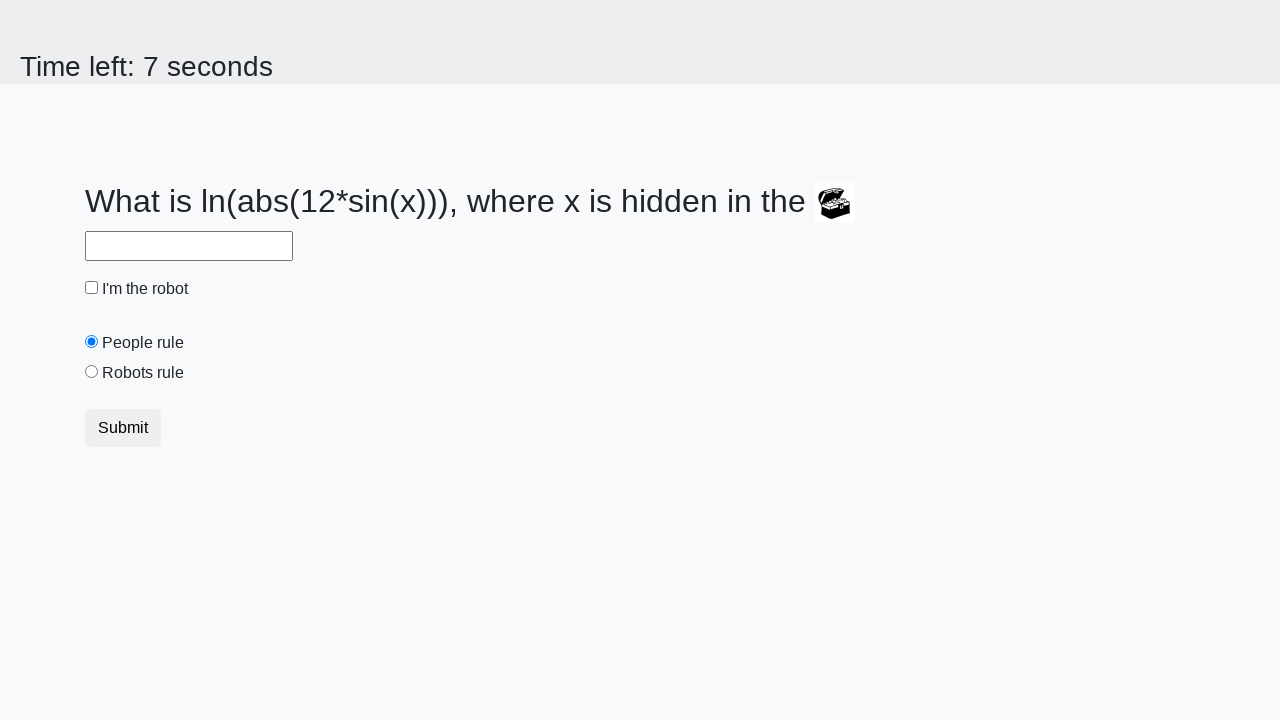

Located treasure image element
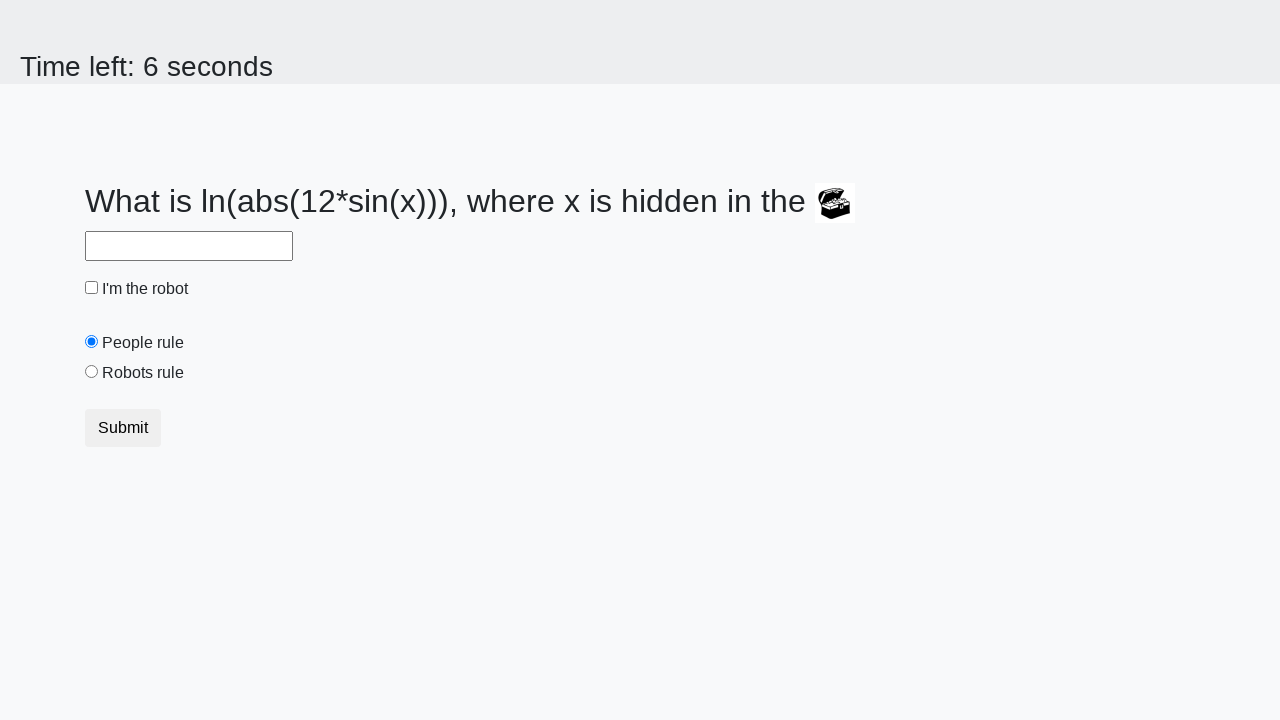

Extracted valuex attribute from treasure image: 664
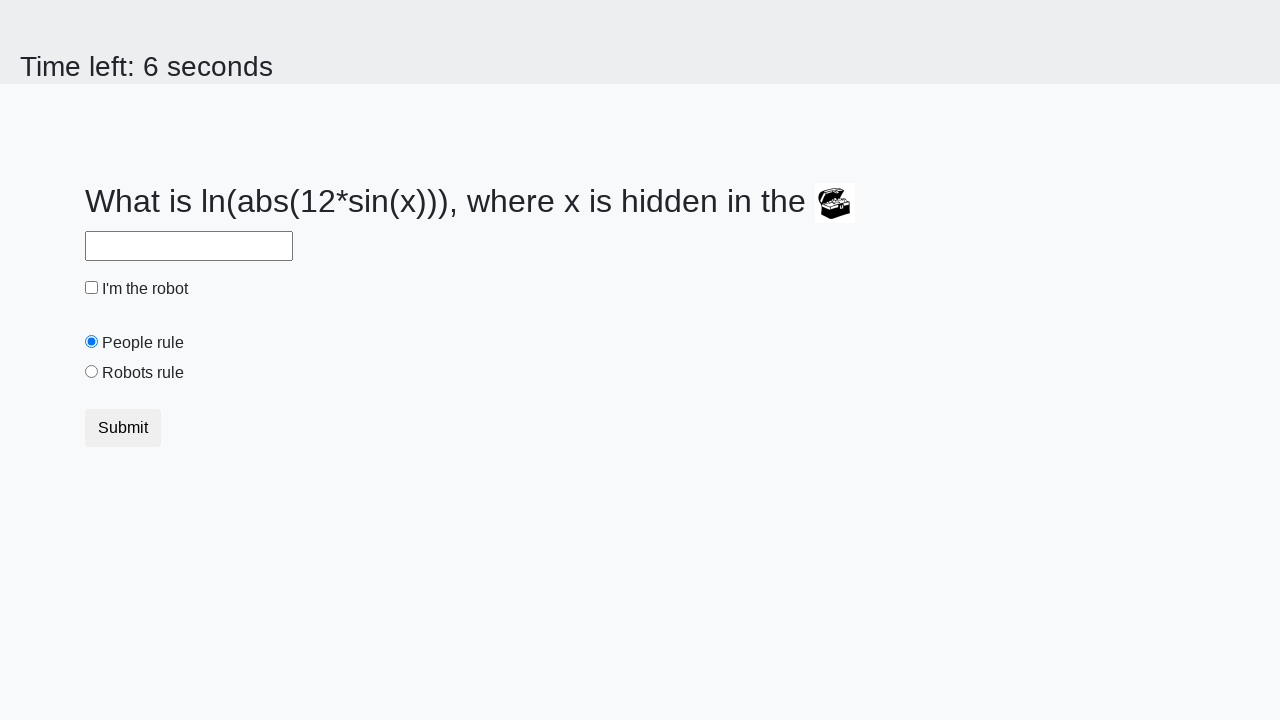

Calculated result using math formula: 2.3815601063474015
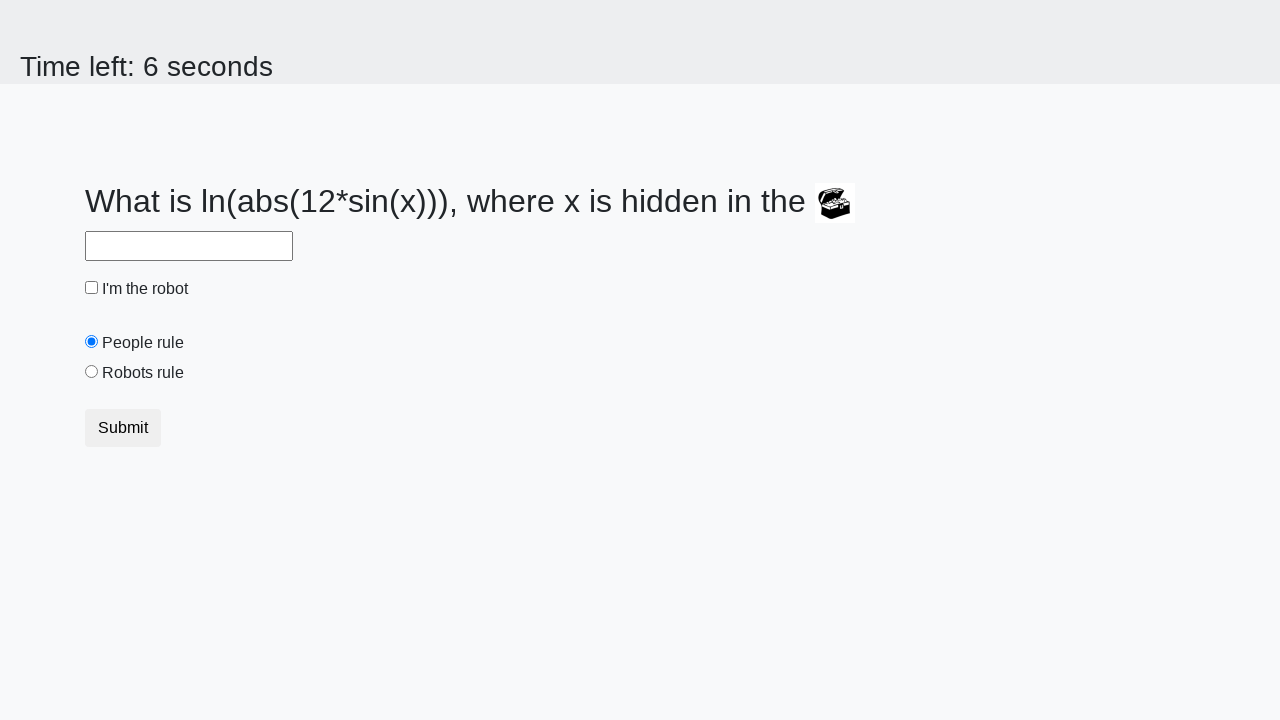

Filled answer field with calculated value: 2.3815601063474015 on input#answer
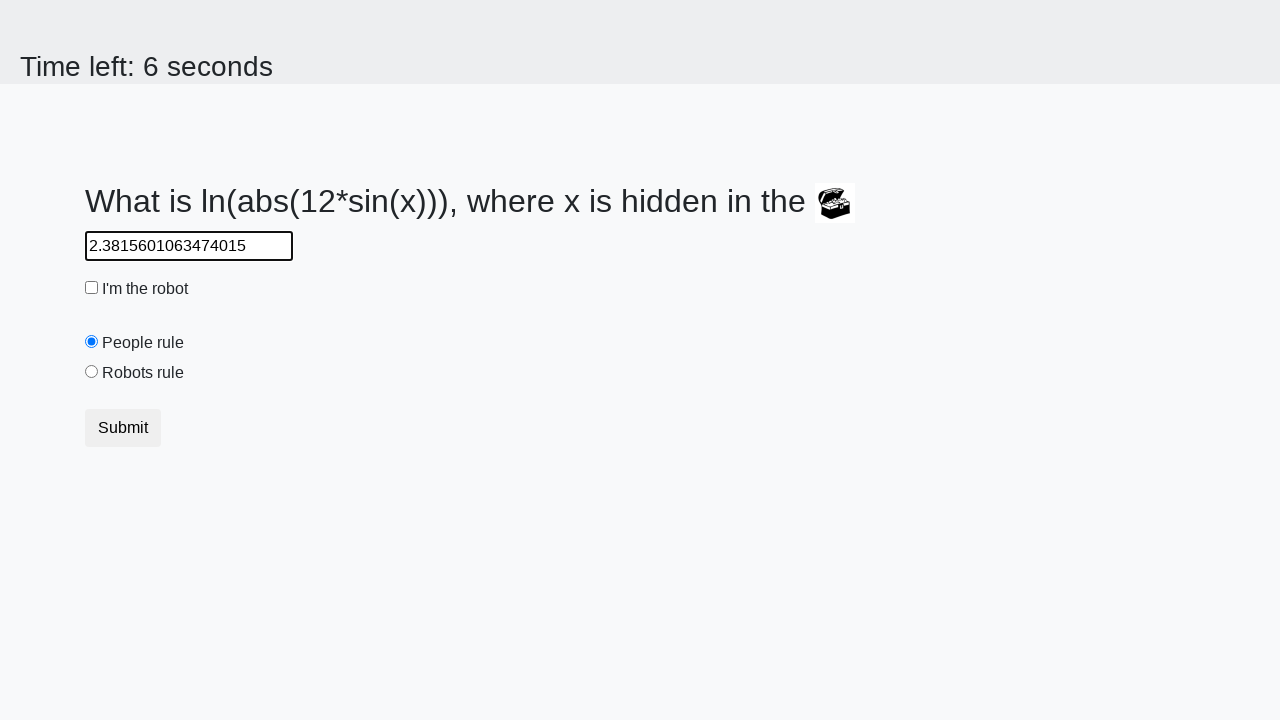

Checked the robot checkbox at (92, 288) on input#robotCheckbox
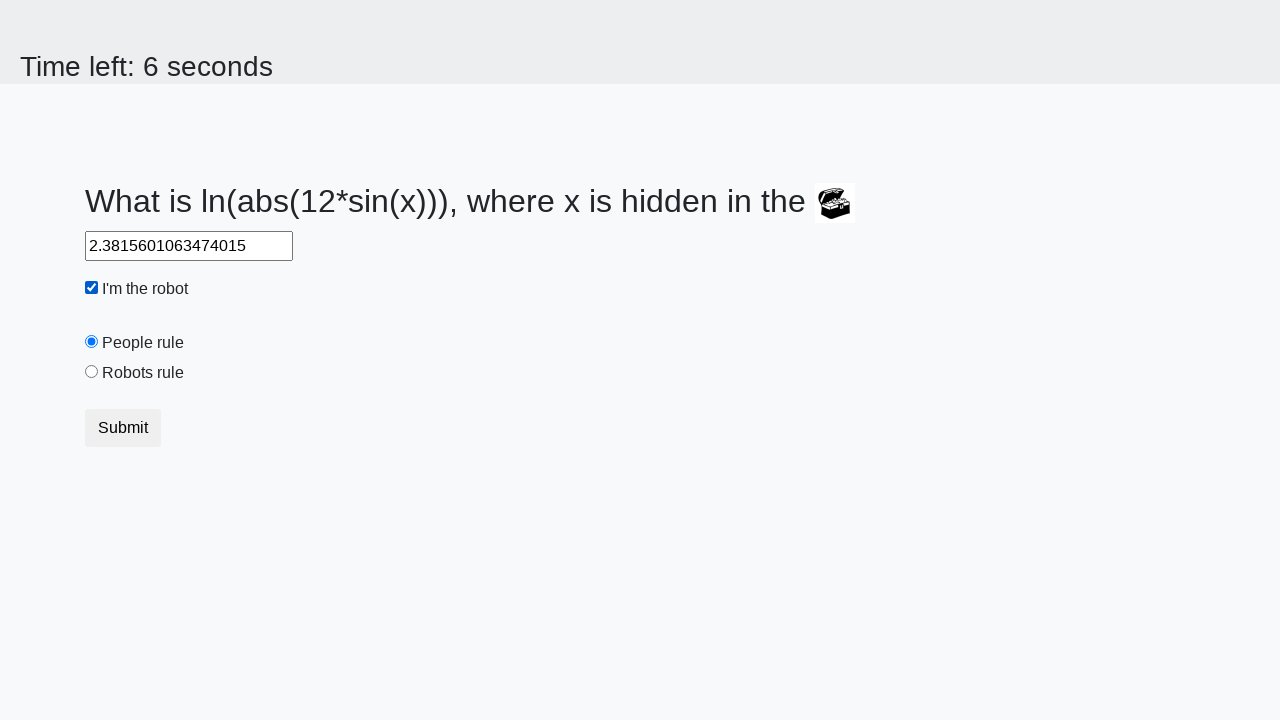

Selected the robots rule radio button at (92, 372) on input#robotsRule
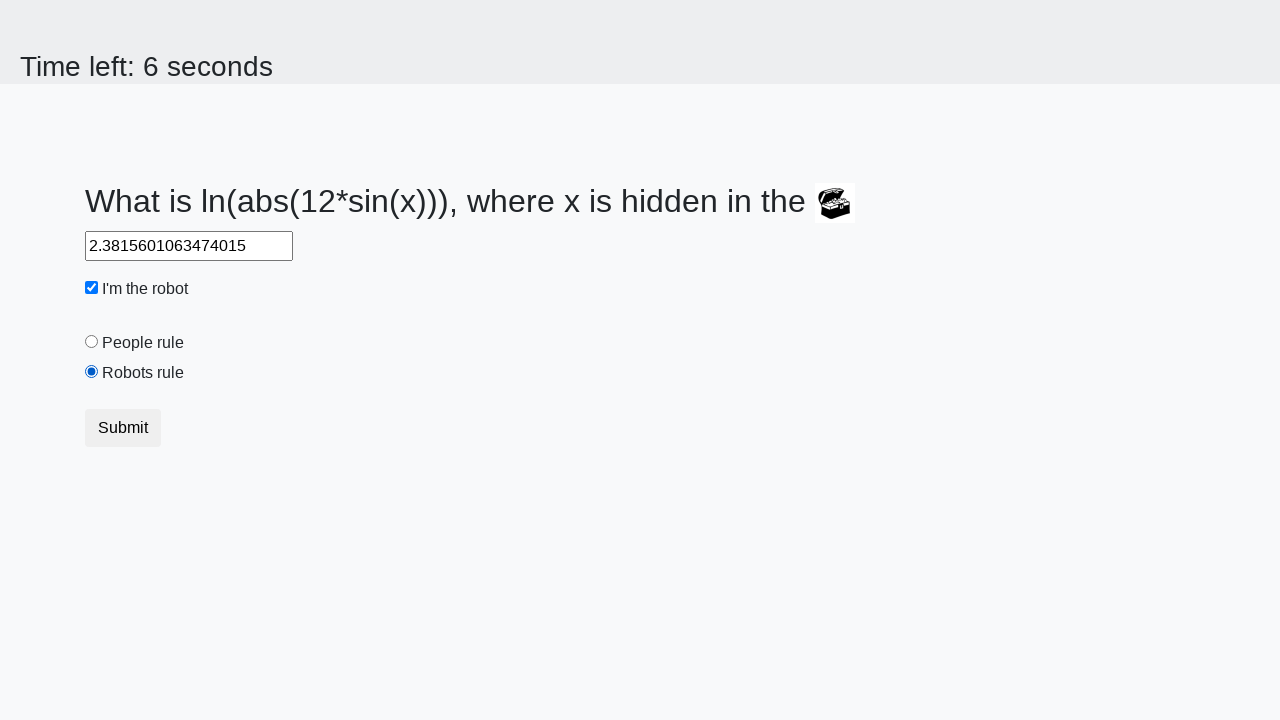

Clicked submit button to submit the form at (123, 428) on button[type="submit"]
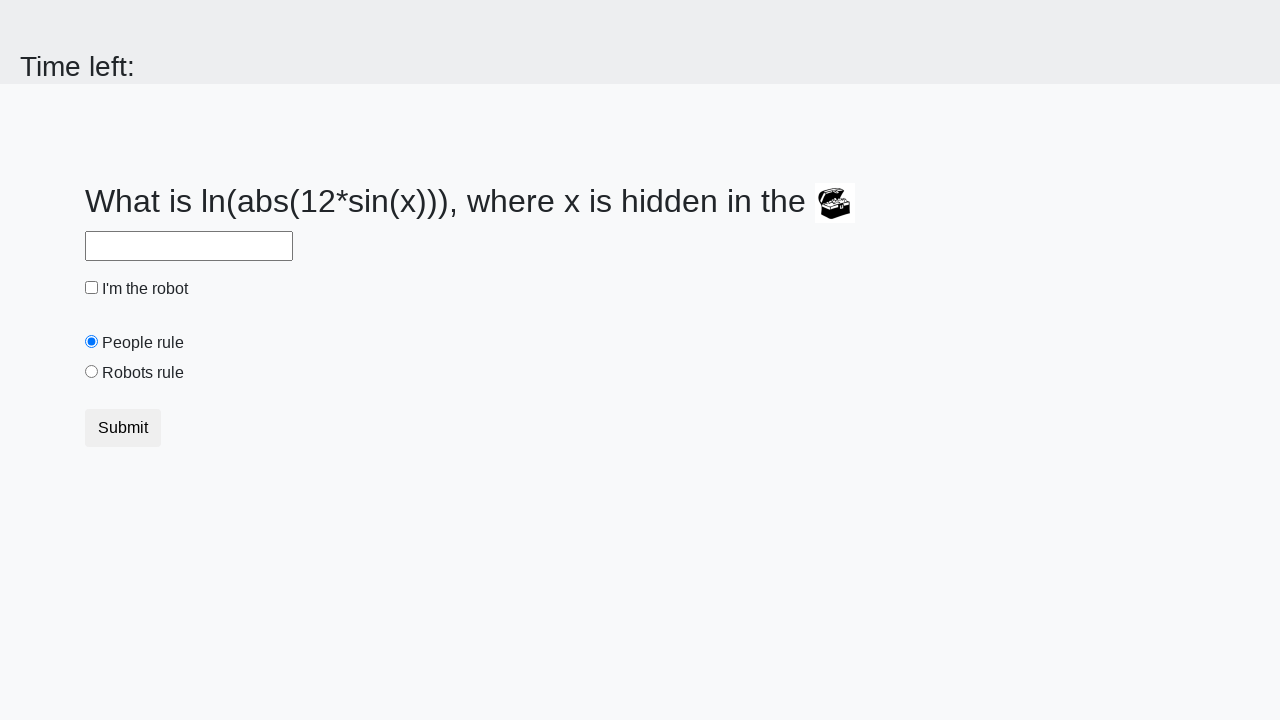

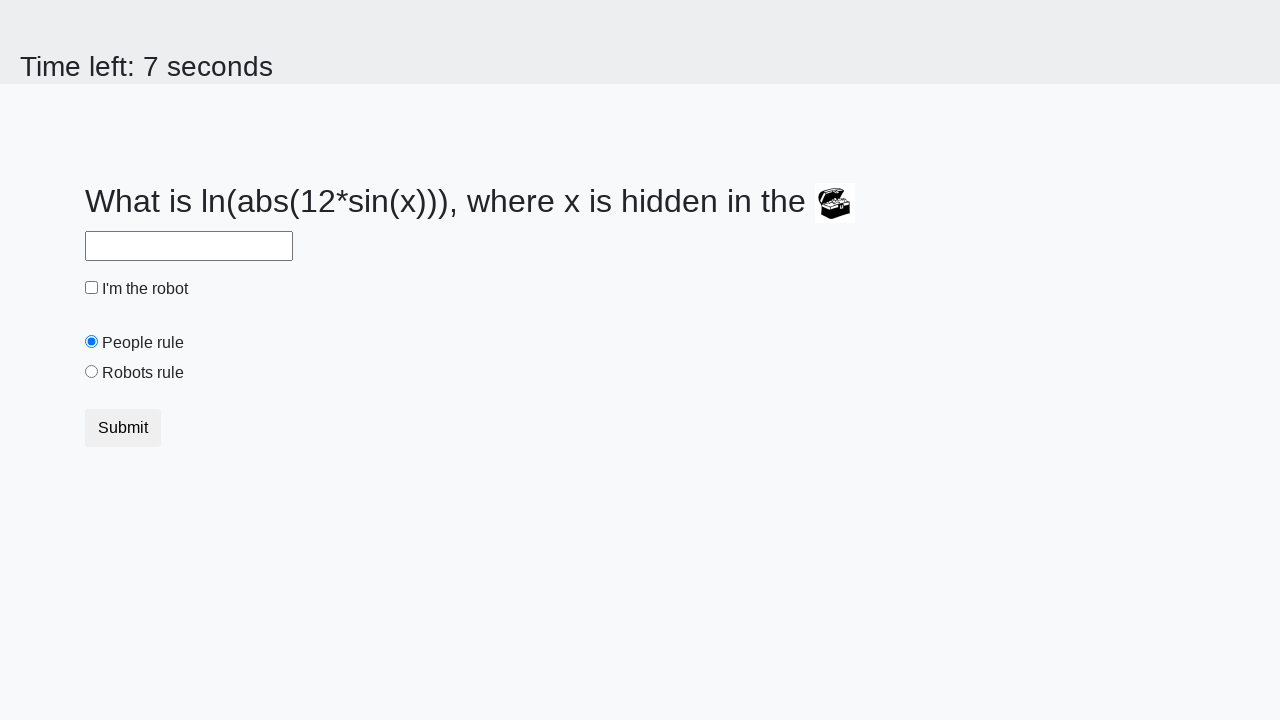